Tests dynamic controls functionality by clicking Enable button to enable a text input, verifying the success message, then clicking Disable button to disable it and verifying the disabled state message.

Starting URL: http://the-internet.herokuapp.com/dynamic_controls

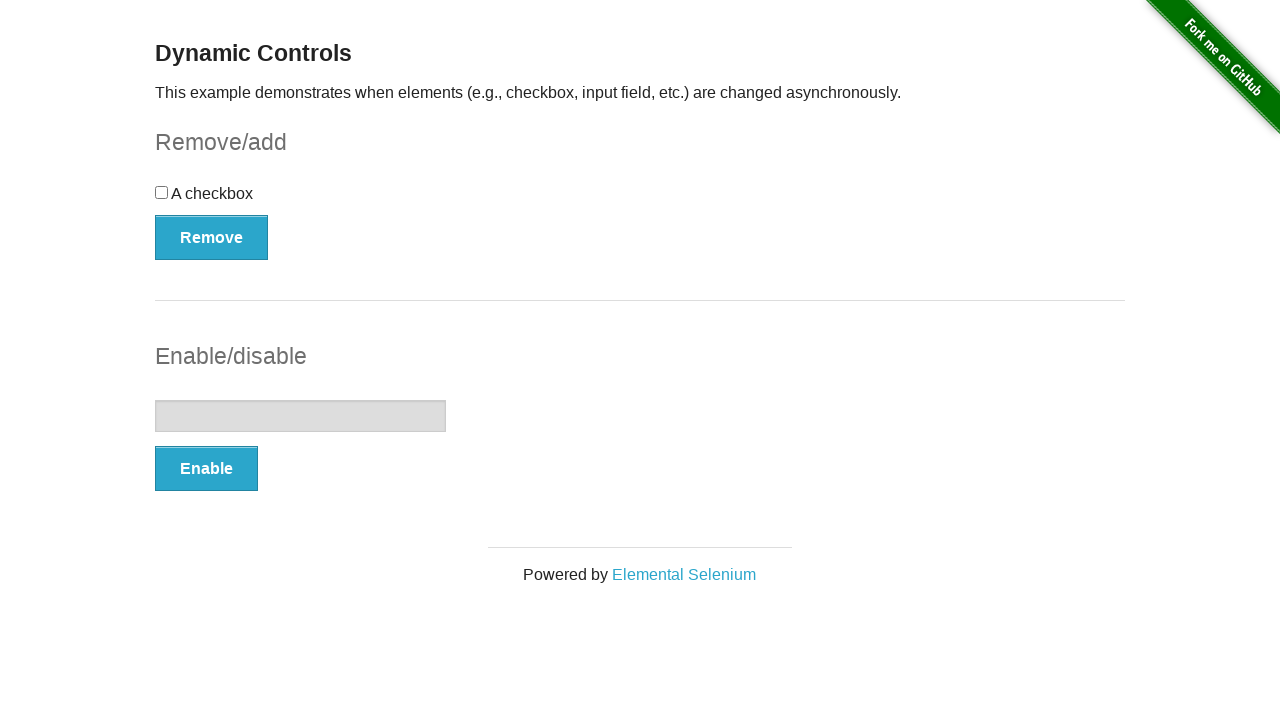

Verified that the text input is initially disabled
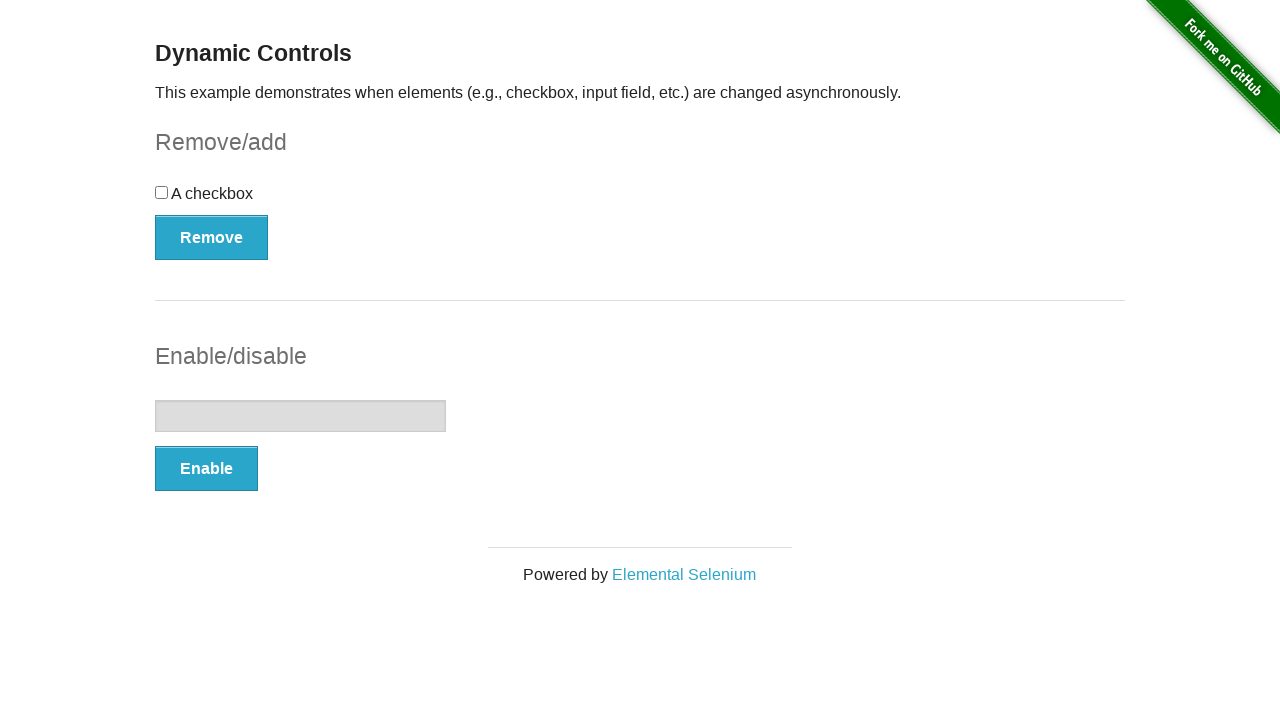

Clicked the Enable button at (206, 469) on xpath=//button[contains(text(), 'Enable')]
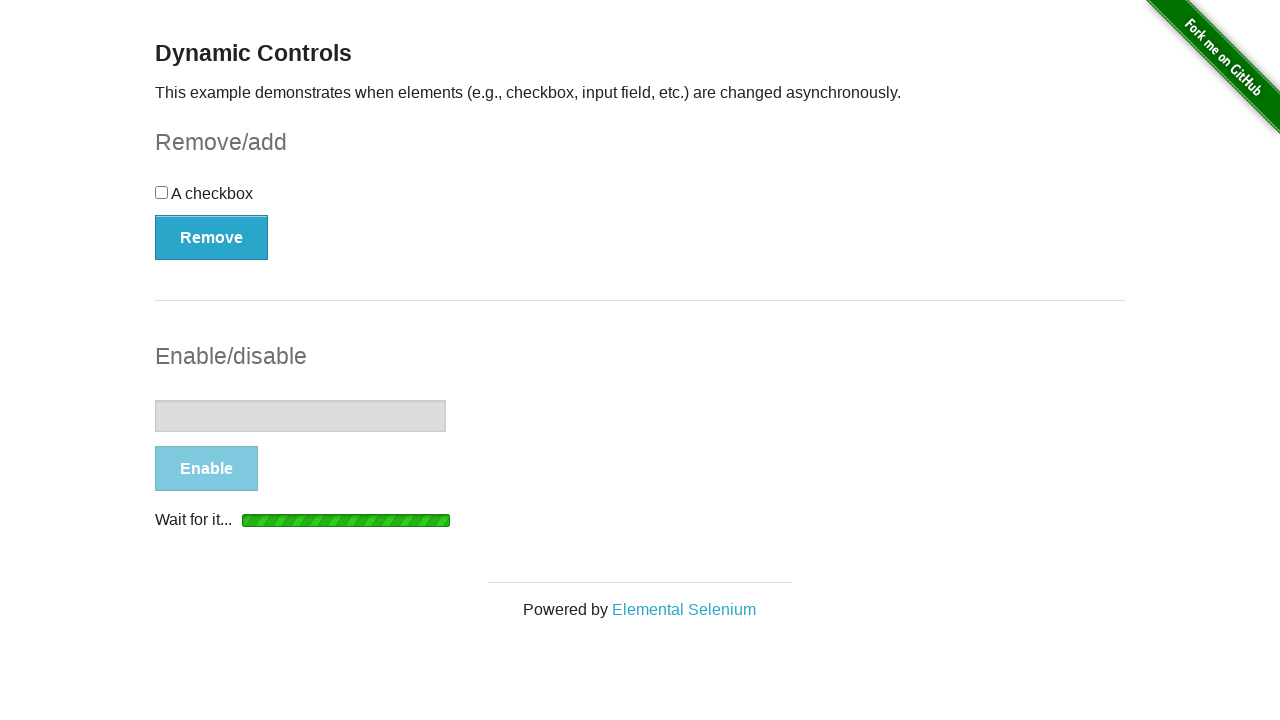

Text input became enabled
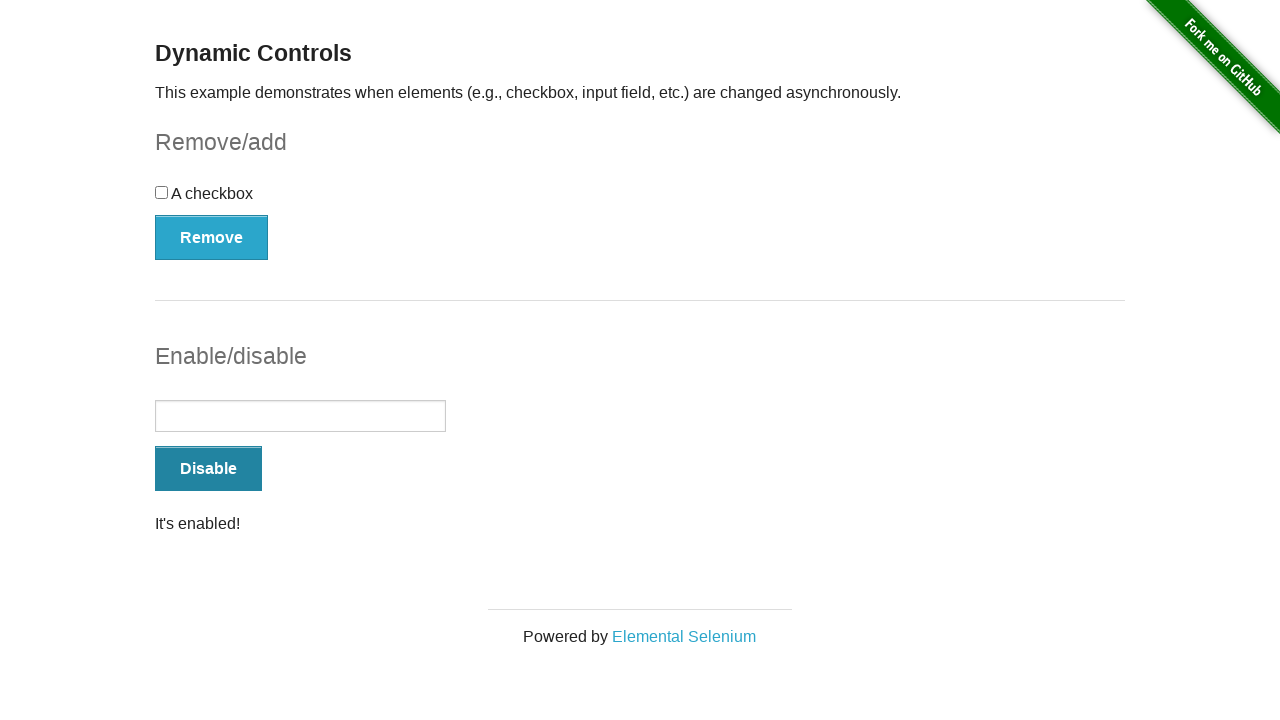

Success message element appeared
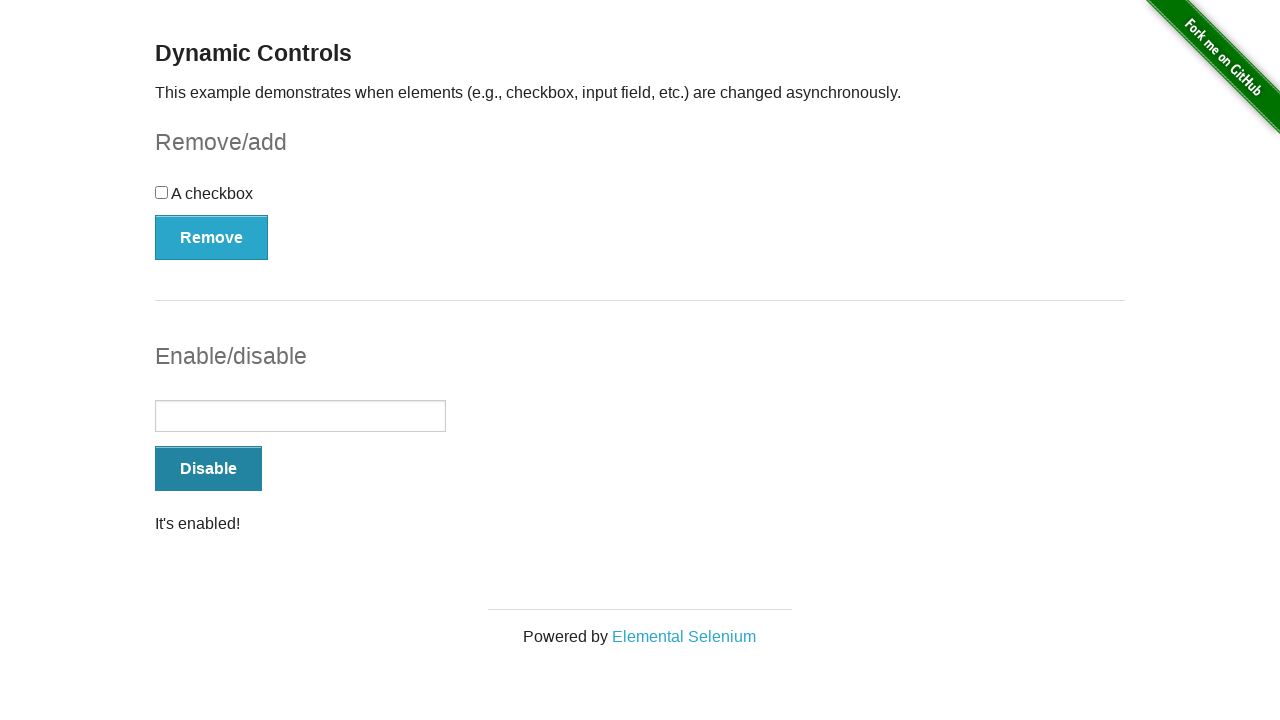

Located the message element
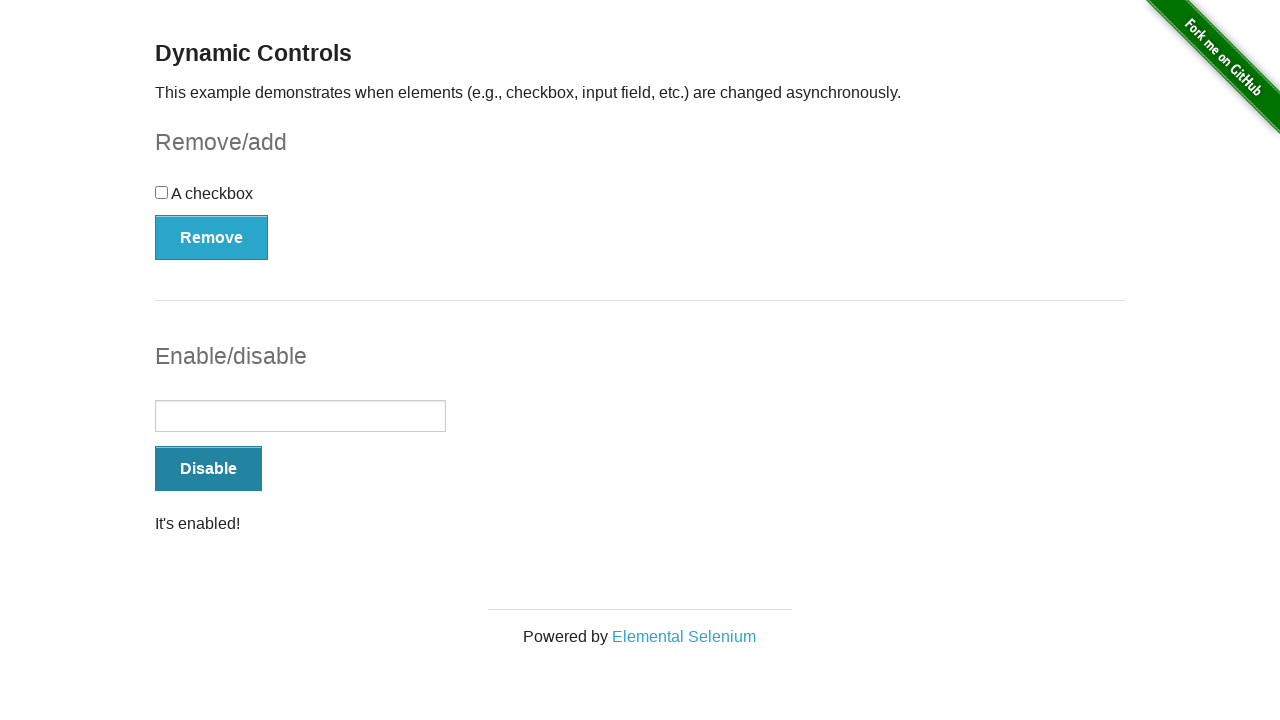

Verified that the success message displays 'It's enabled!'
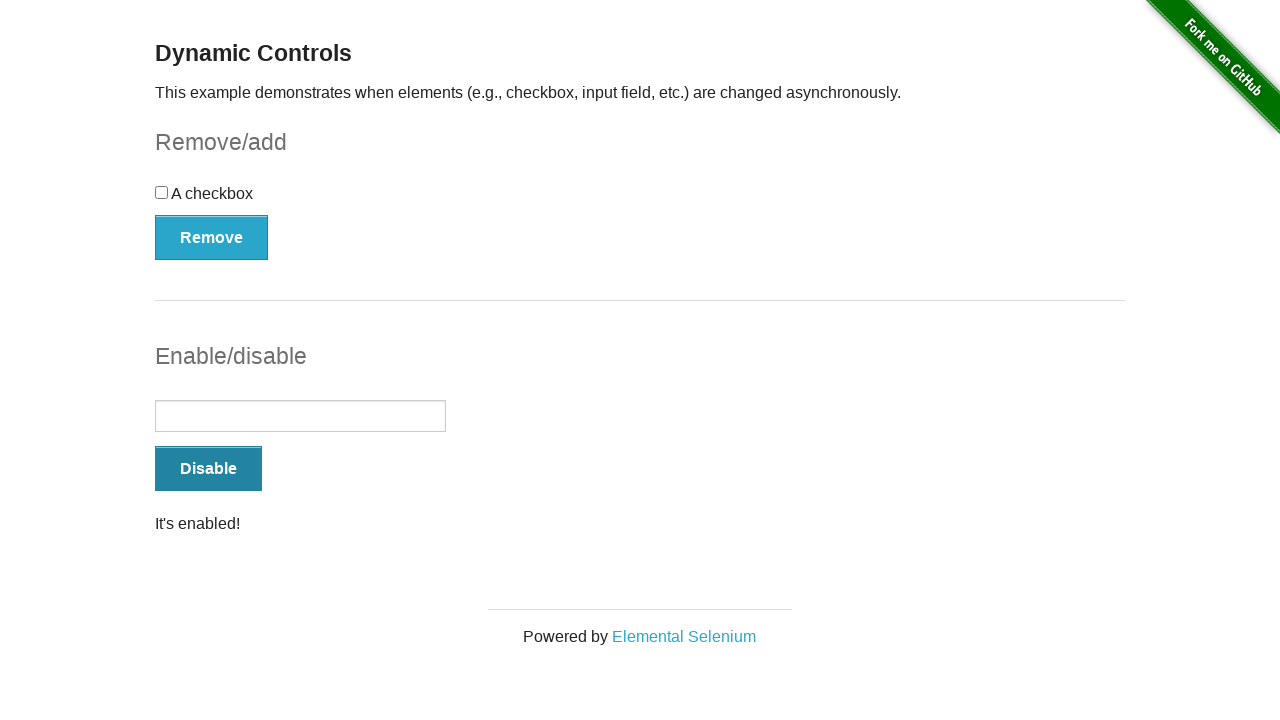

Clicked the Disable button at (208, 469) on xpath=//button[contains(text(), 'Disable')]
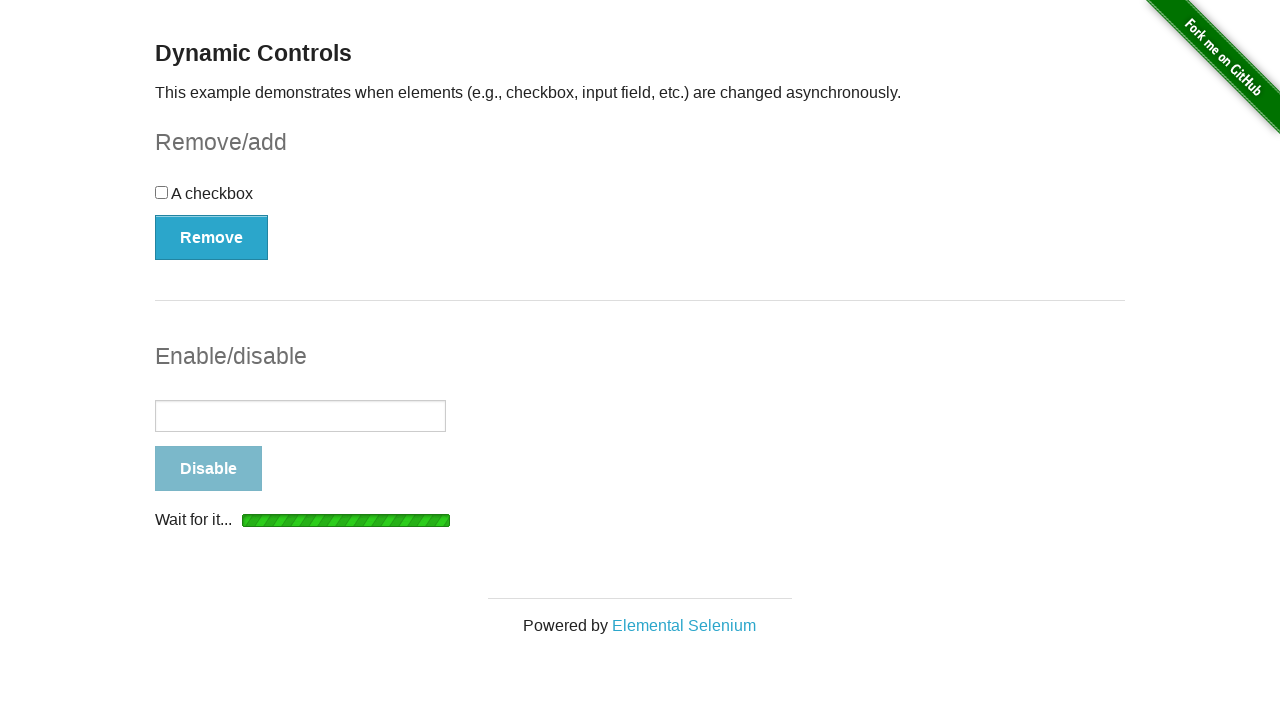

Text input became disabled
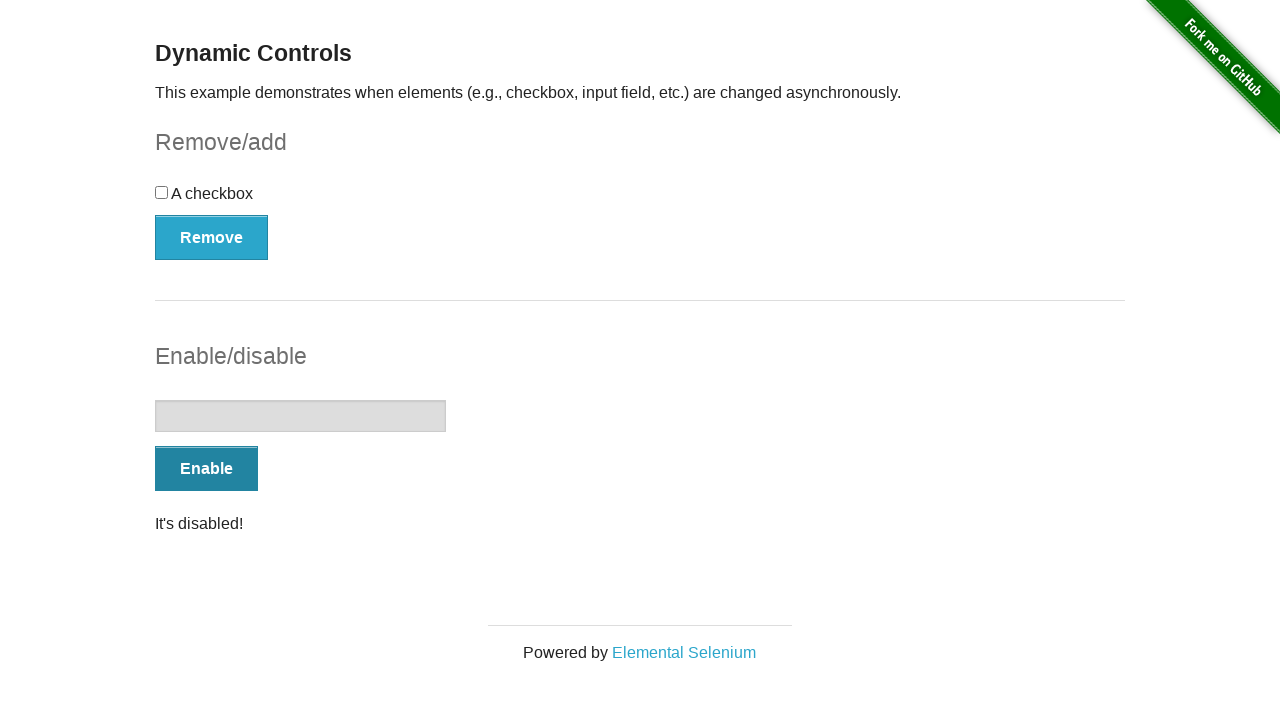

Disabled state message element appeared
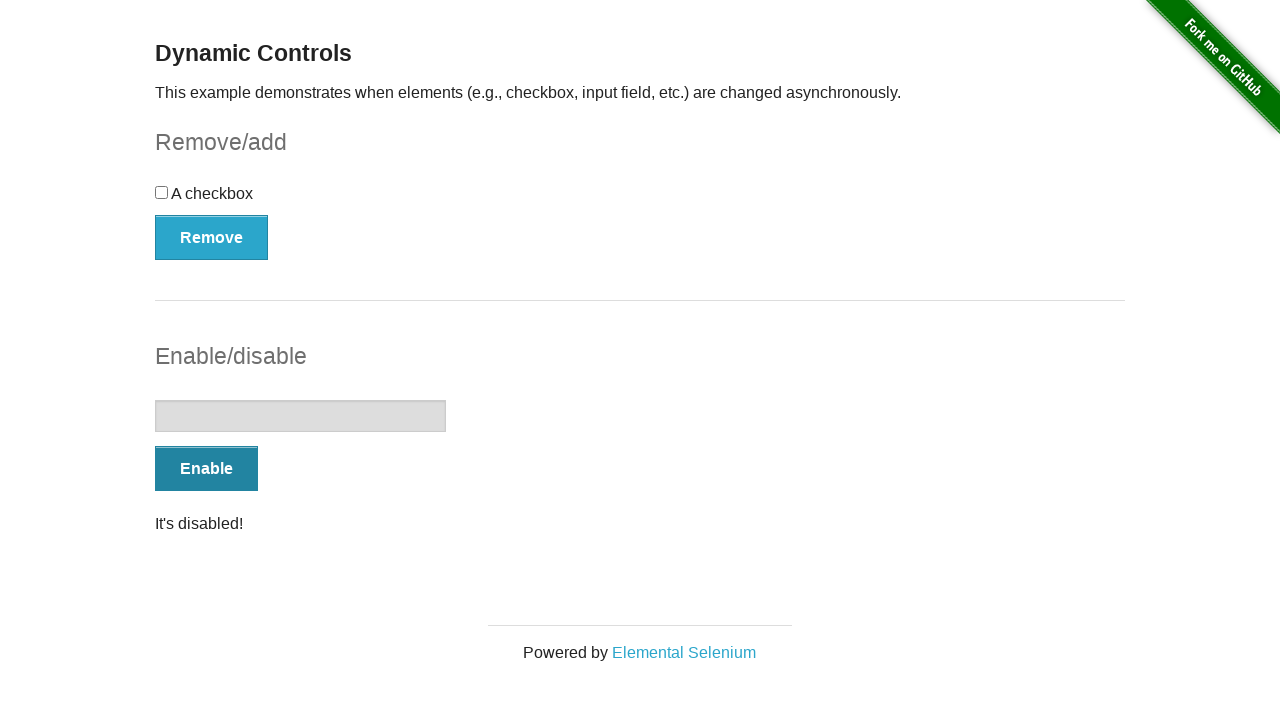

Located the message element
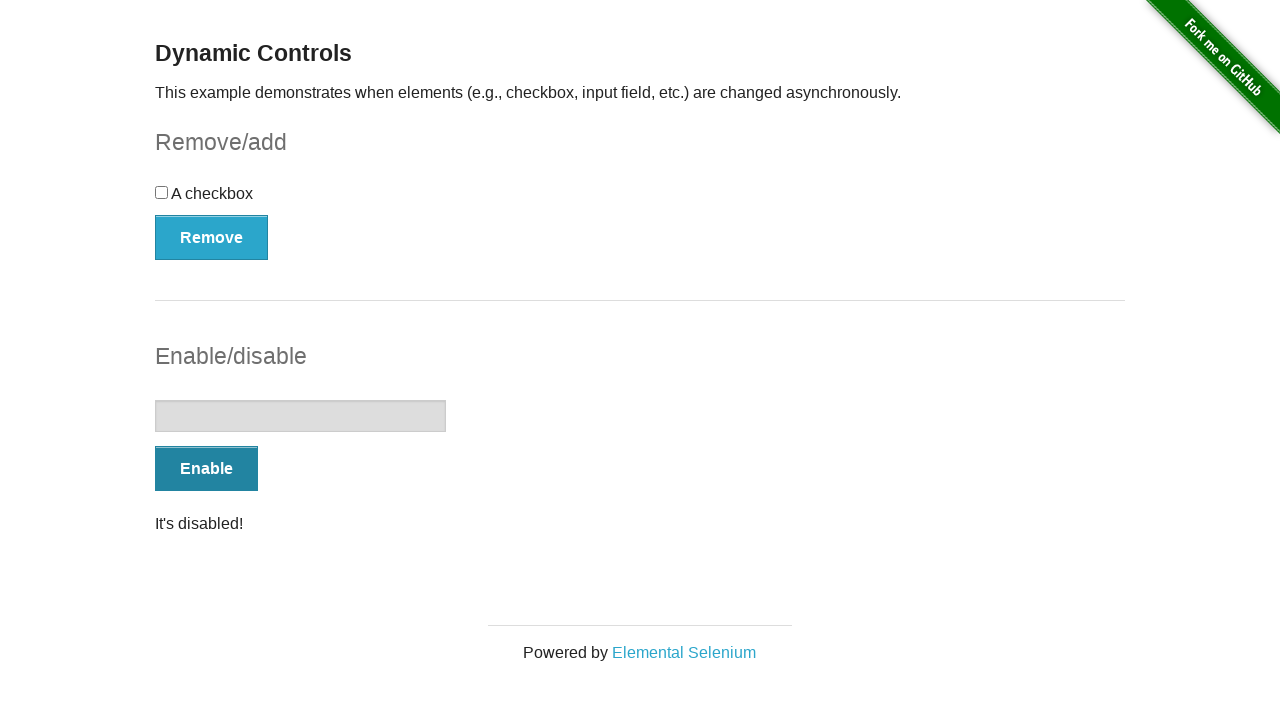

Verified that the disabled state message displays 'It's disabled!'
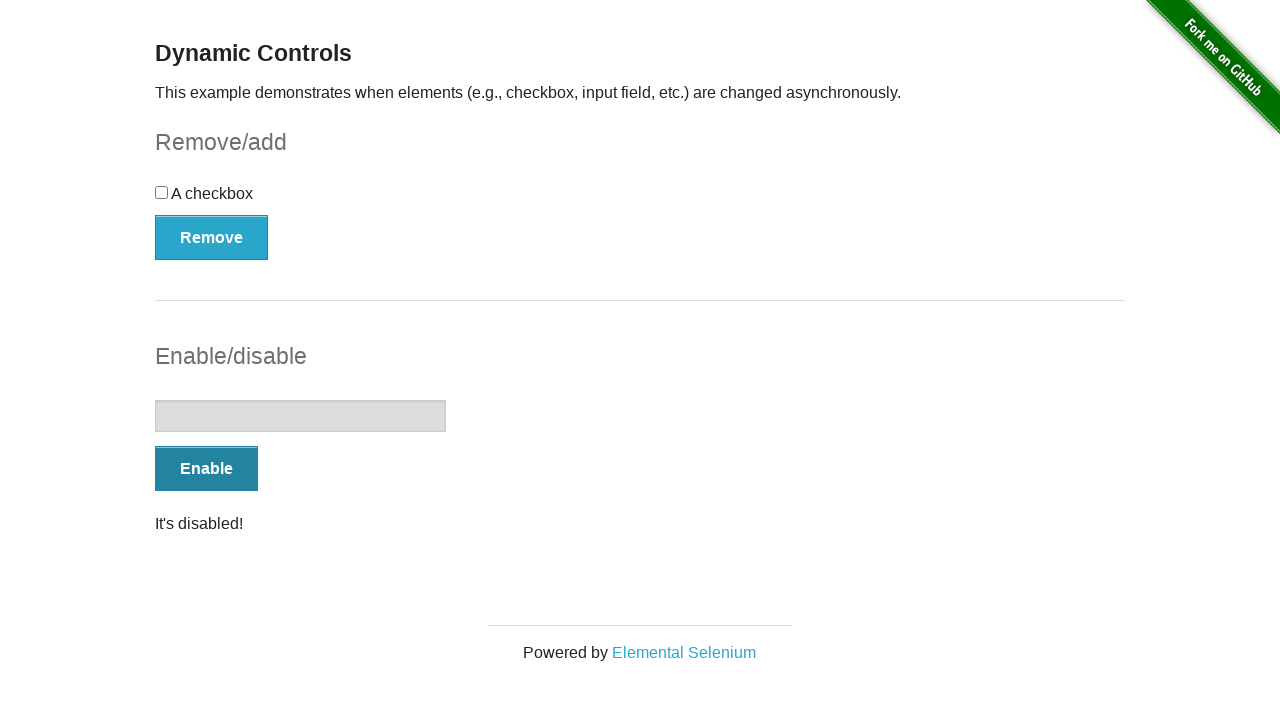

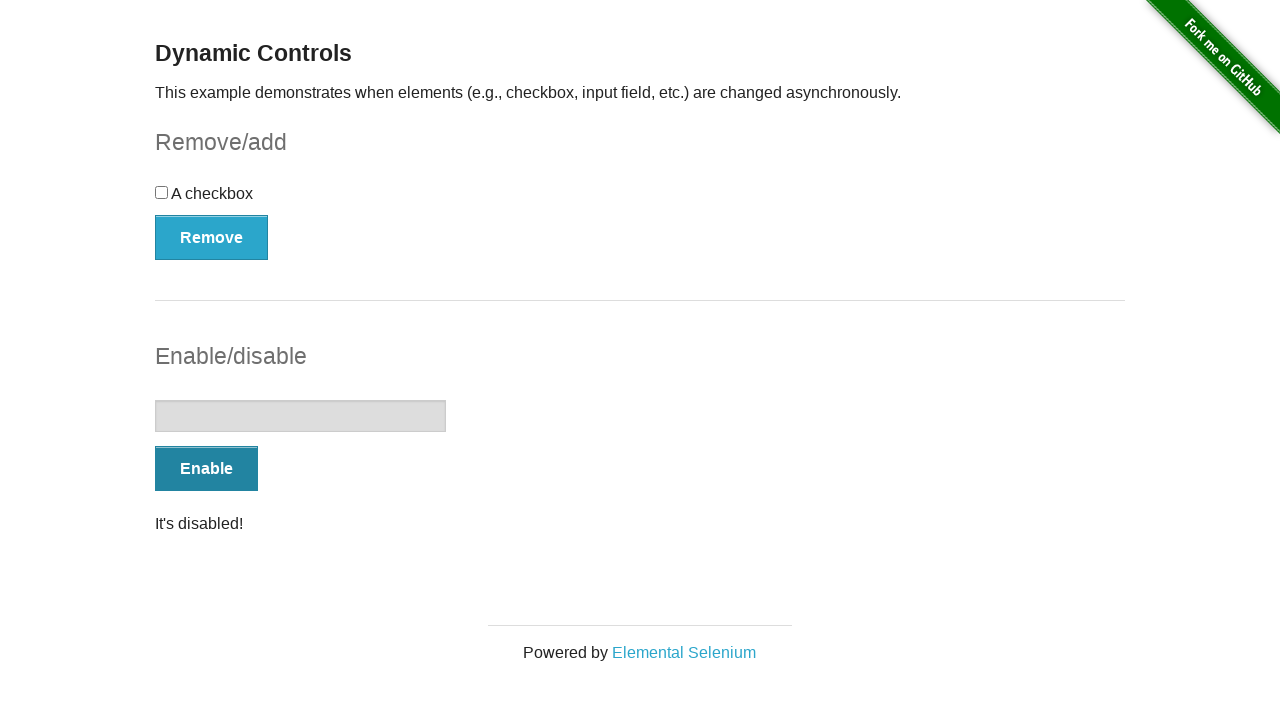